Scrolls the page by a specific pixel amount vertically

Starting URL: https://www.selenium.dev/selenium/web/scrolling_tests/frame_with_nested_scrolling_frame_out_of_view.html

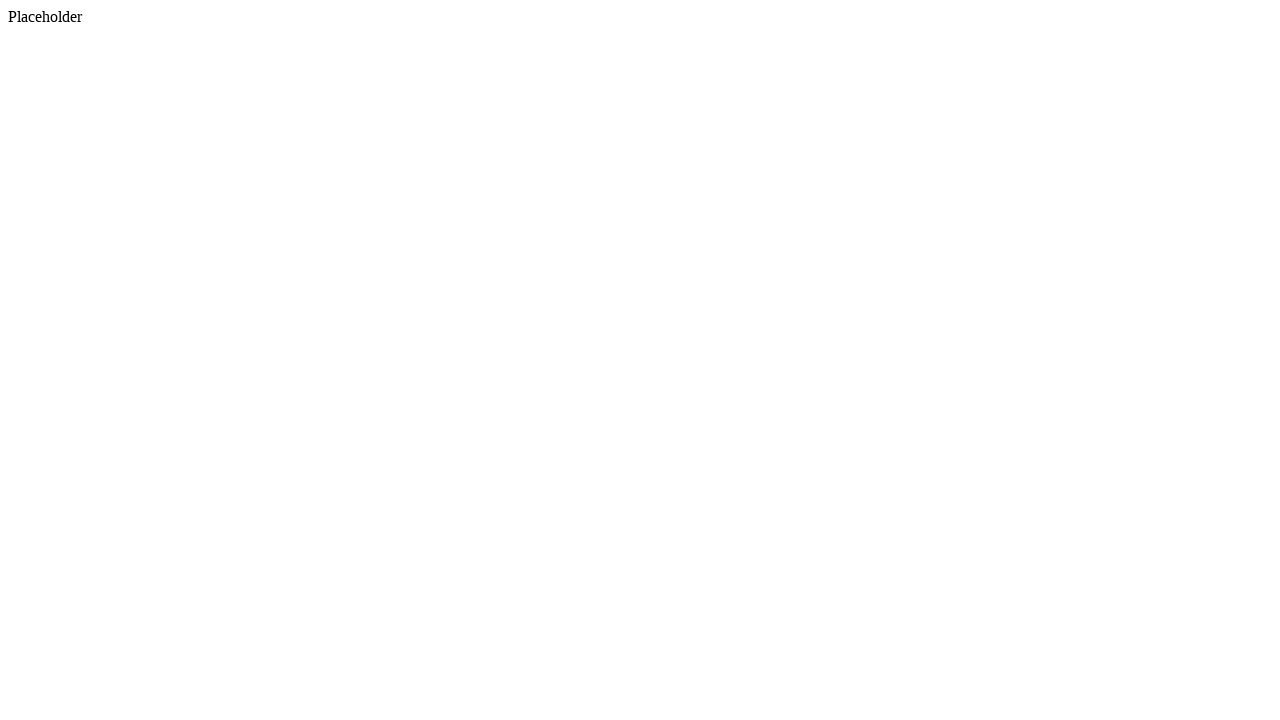

Navigated to frame with nested scrolling frame test page
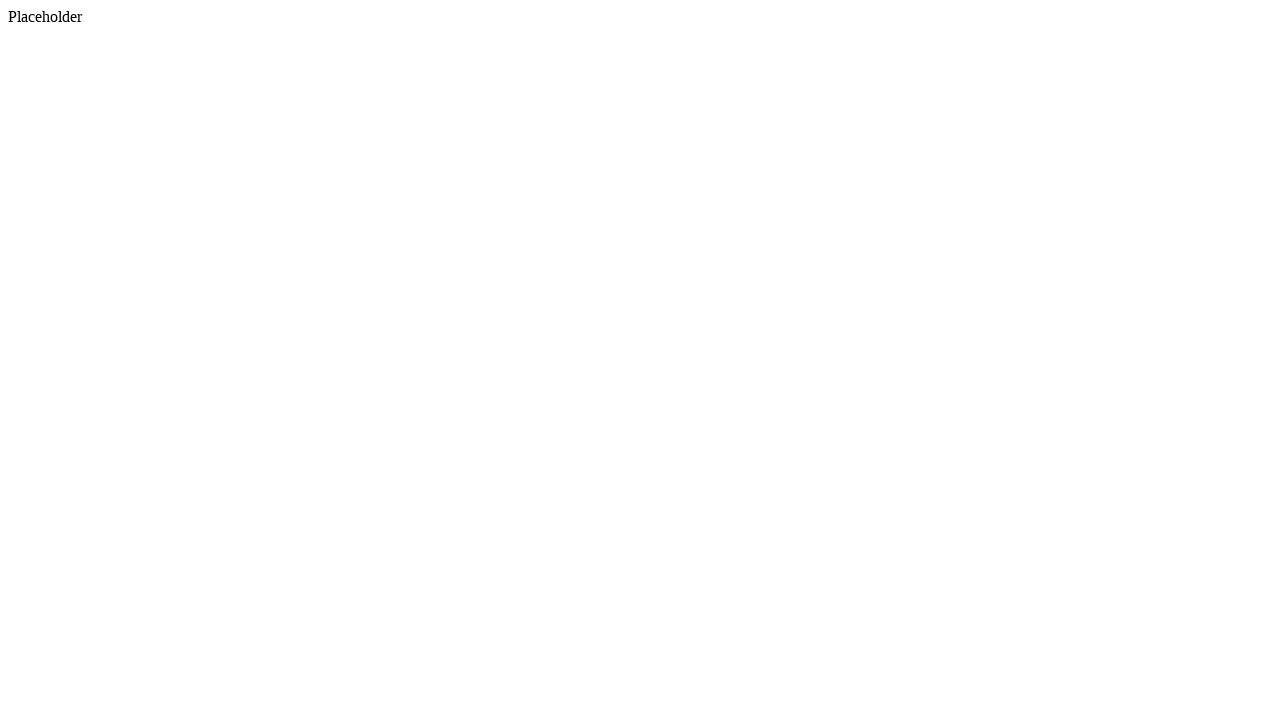

Scrolled page down by 600 pixels vertically
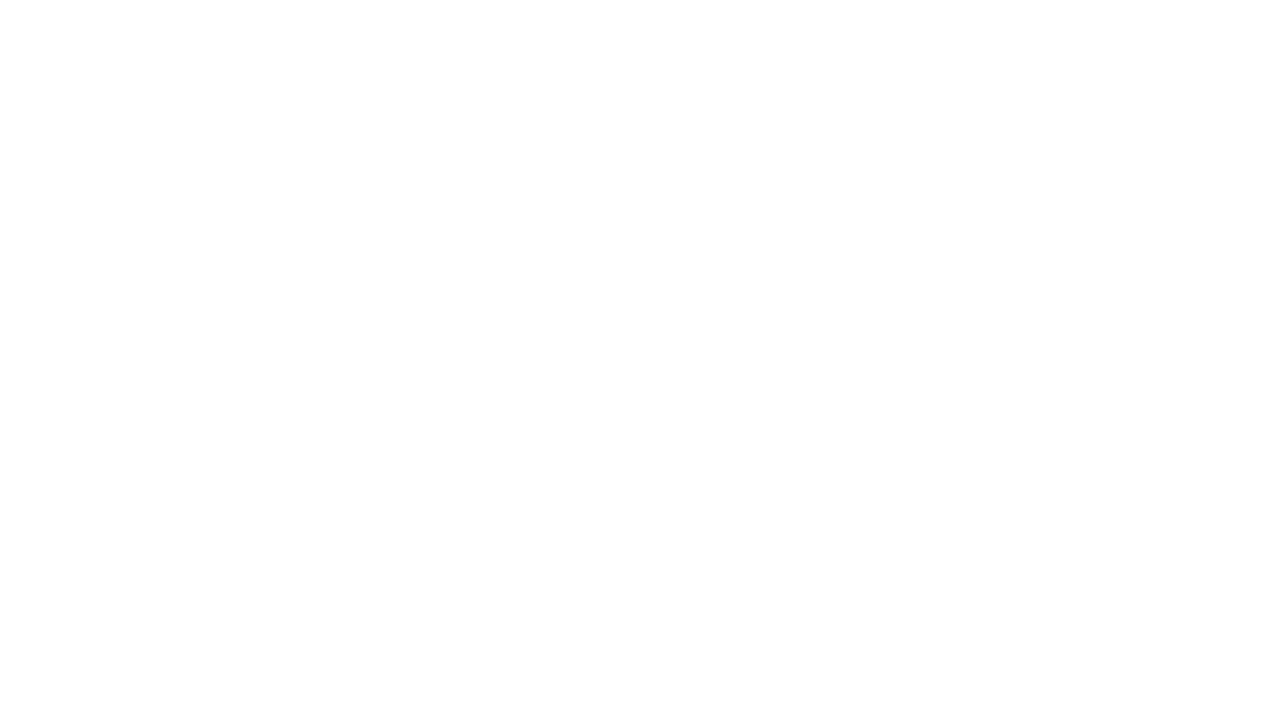

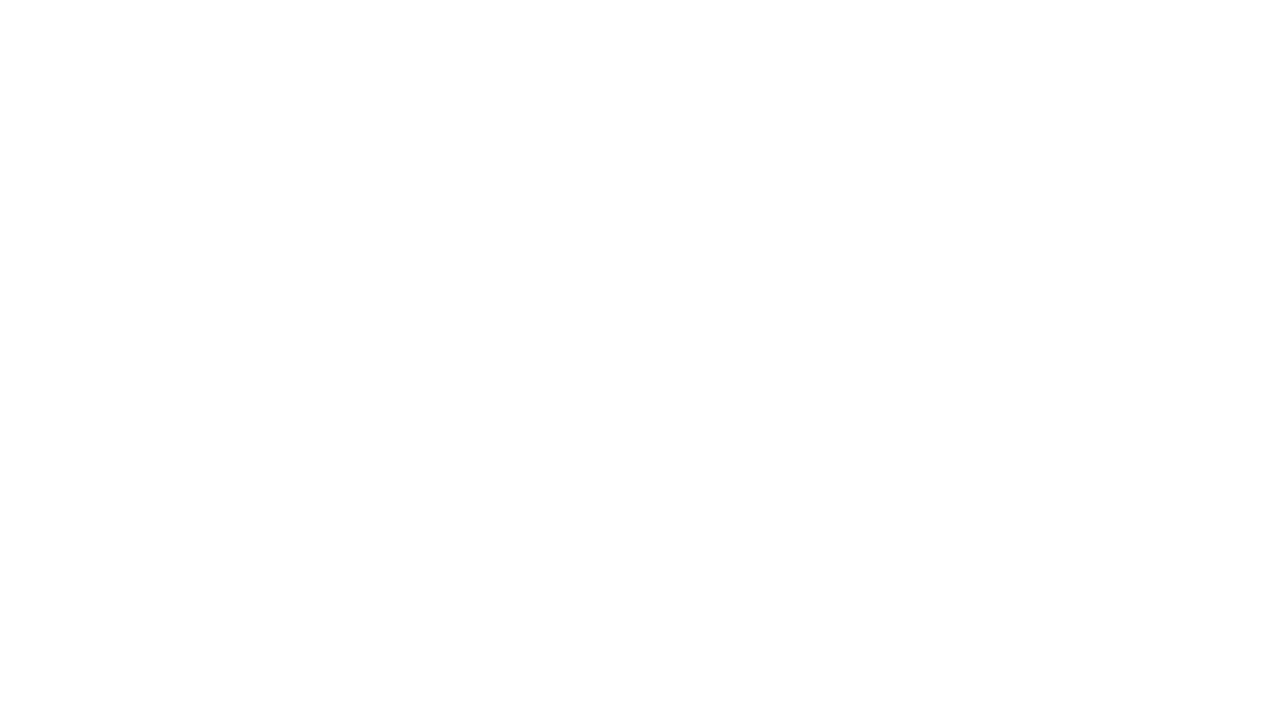